Tests searching in a PWA book application by accessing a shadow DOM element and entering search text

Starting URL: https://books-pwakit.appspot.com/

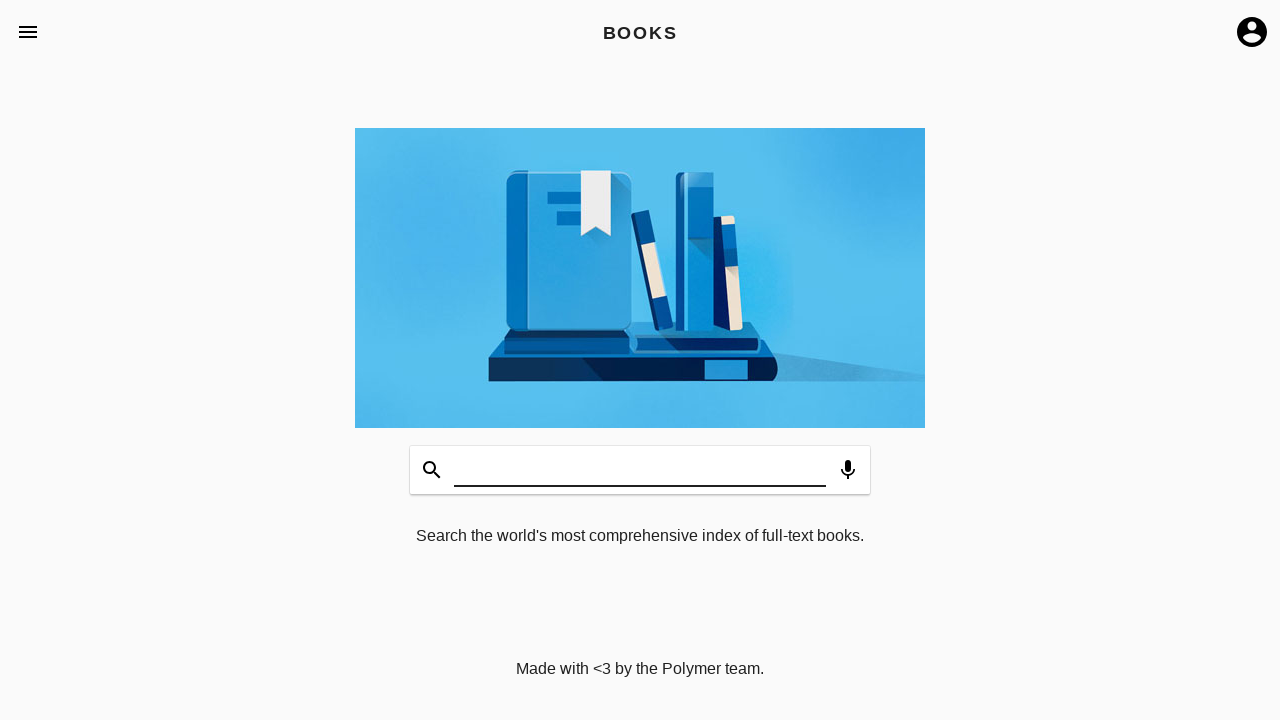

Accessed search textbox inside shadow DOM using JavaScript
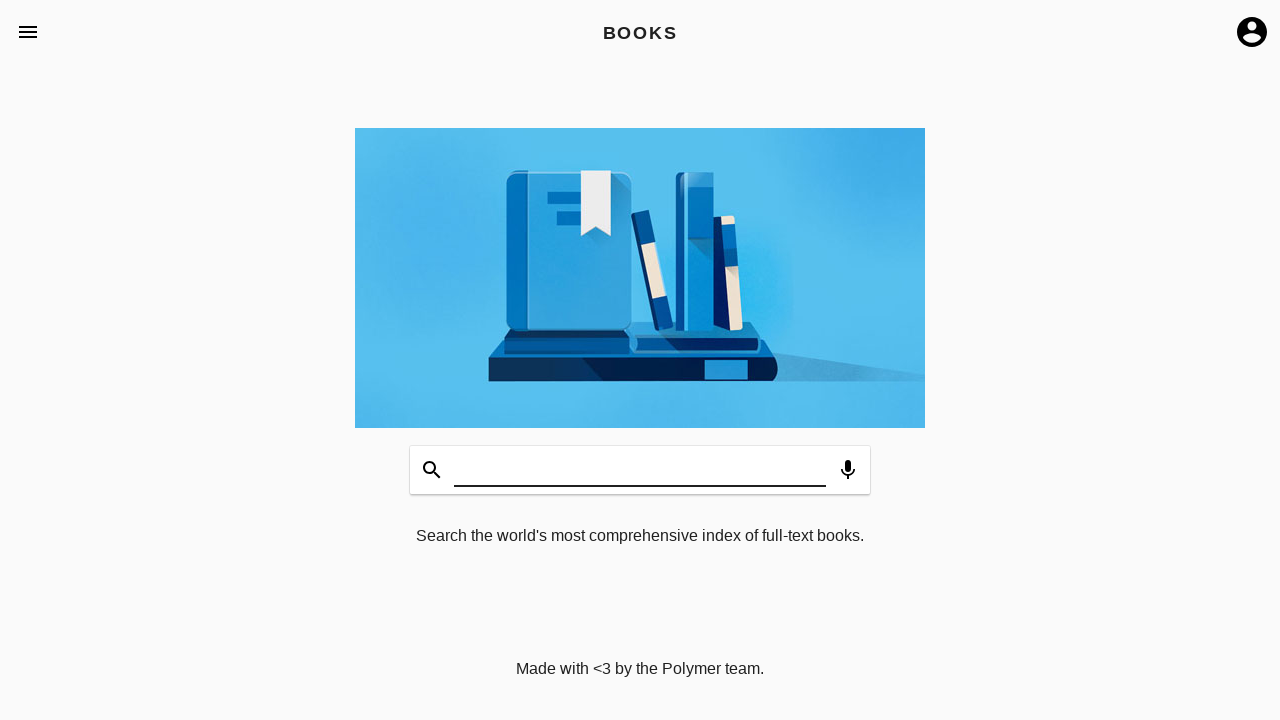

Entered search text 'BU KADAR' into shadow DOM search field
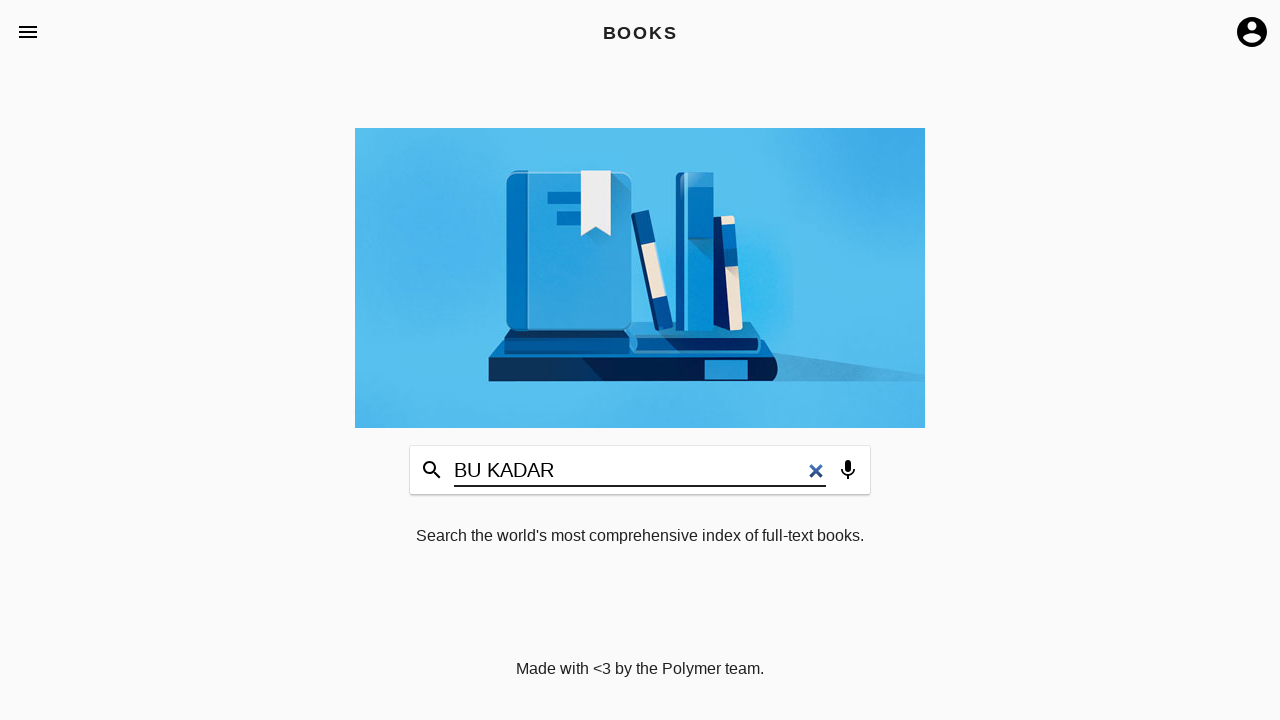

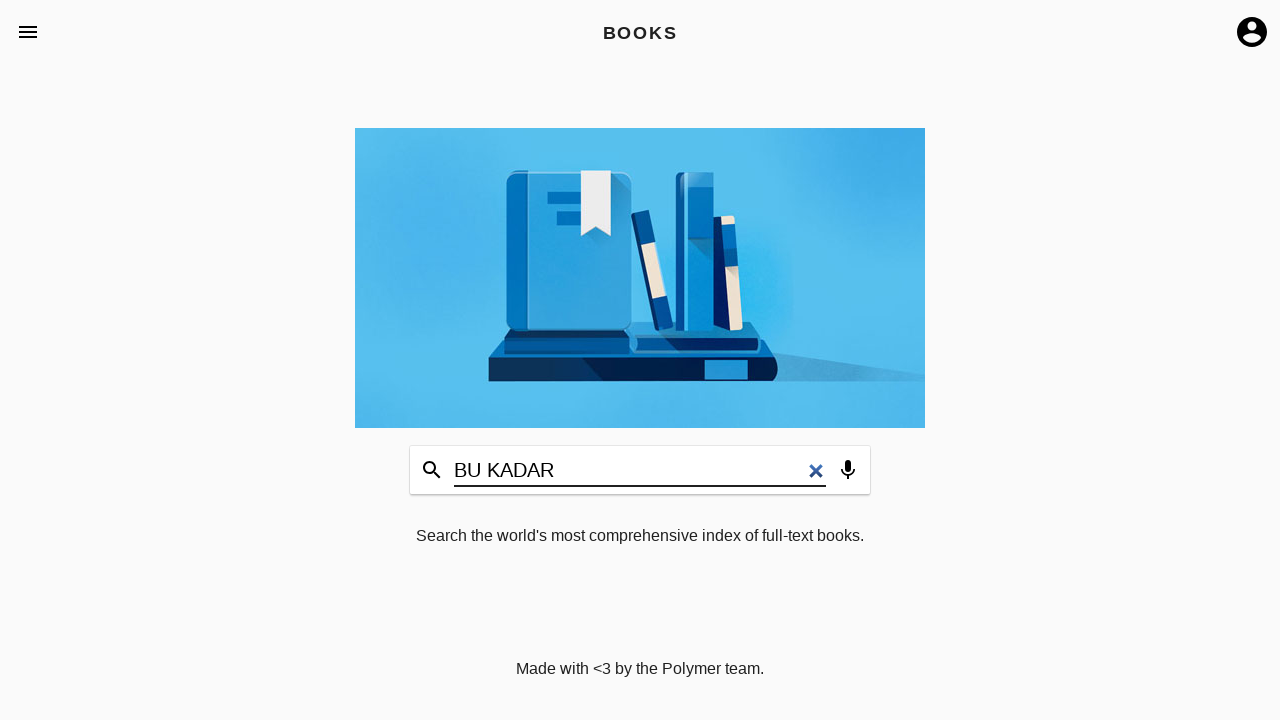